Tests the search bar functionality by entering text, verifying the clear icon appears, and clicking it to clear the search

Starting URL: https://automationbookstore.dev/

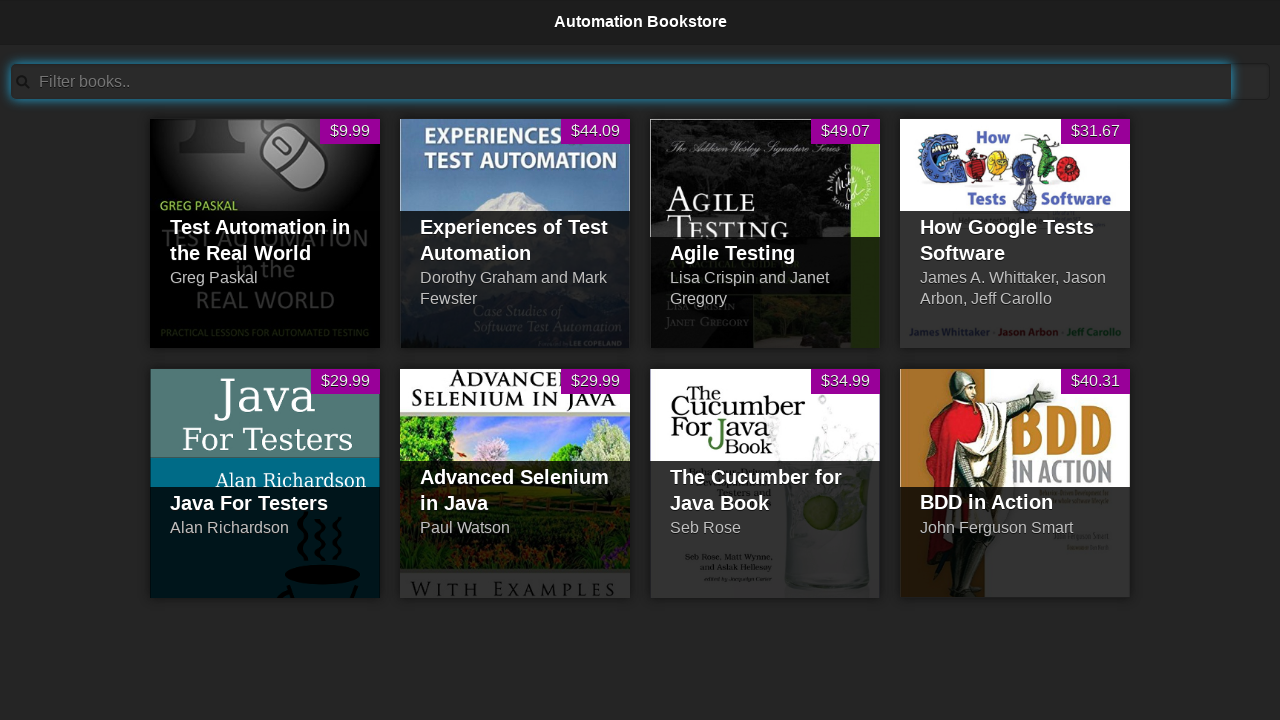

Entered 'Test' into the search bar on #searchBar
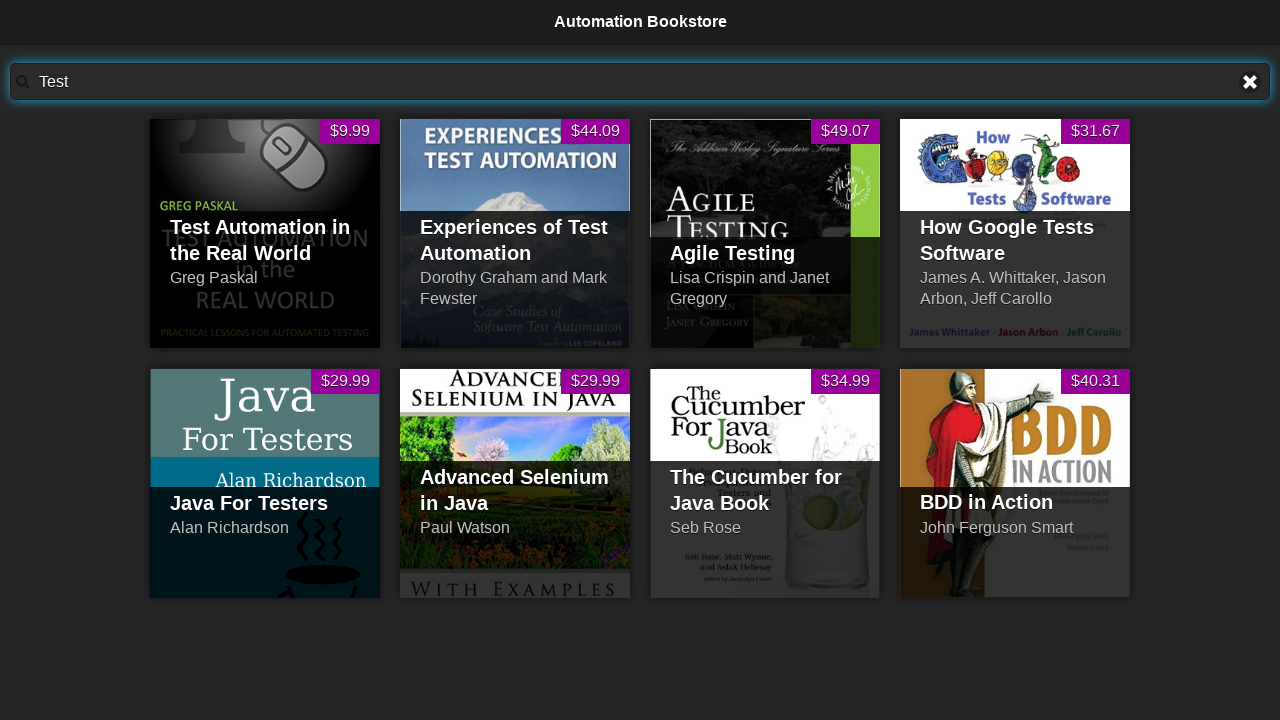

Clear icon became visible
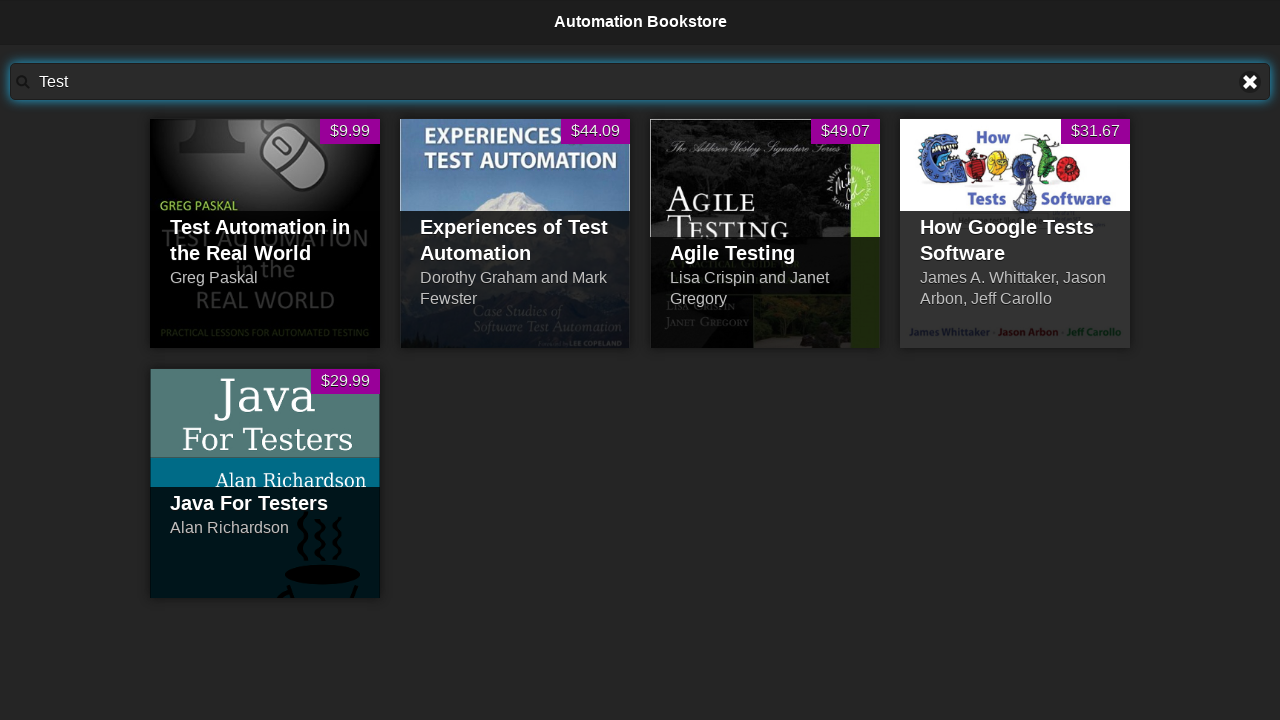

Clicked the clear icon to clear the search bar at (1250, 82) on a[title='Clear text']
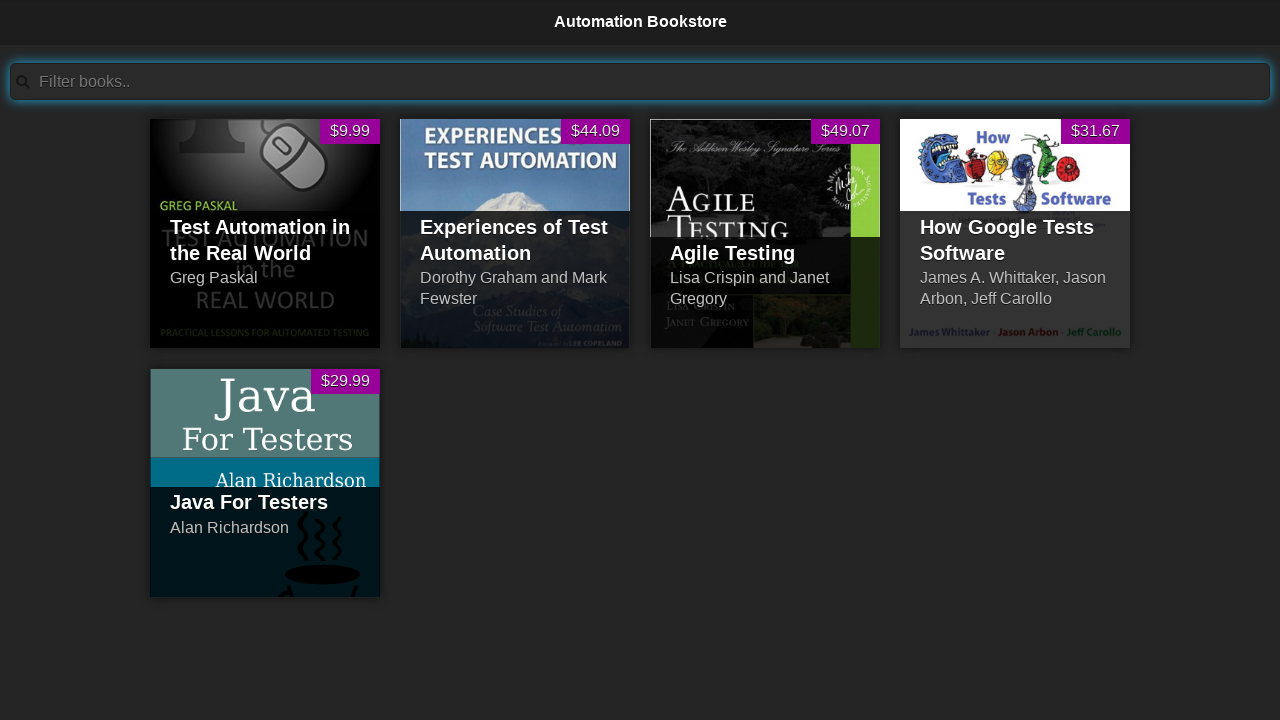

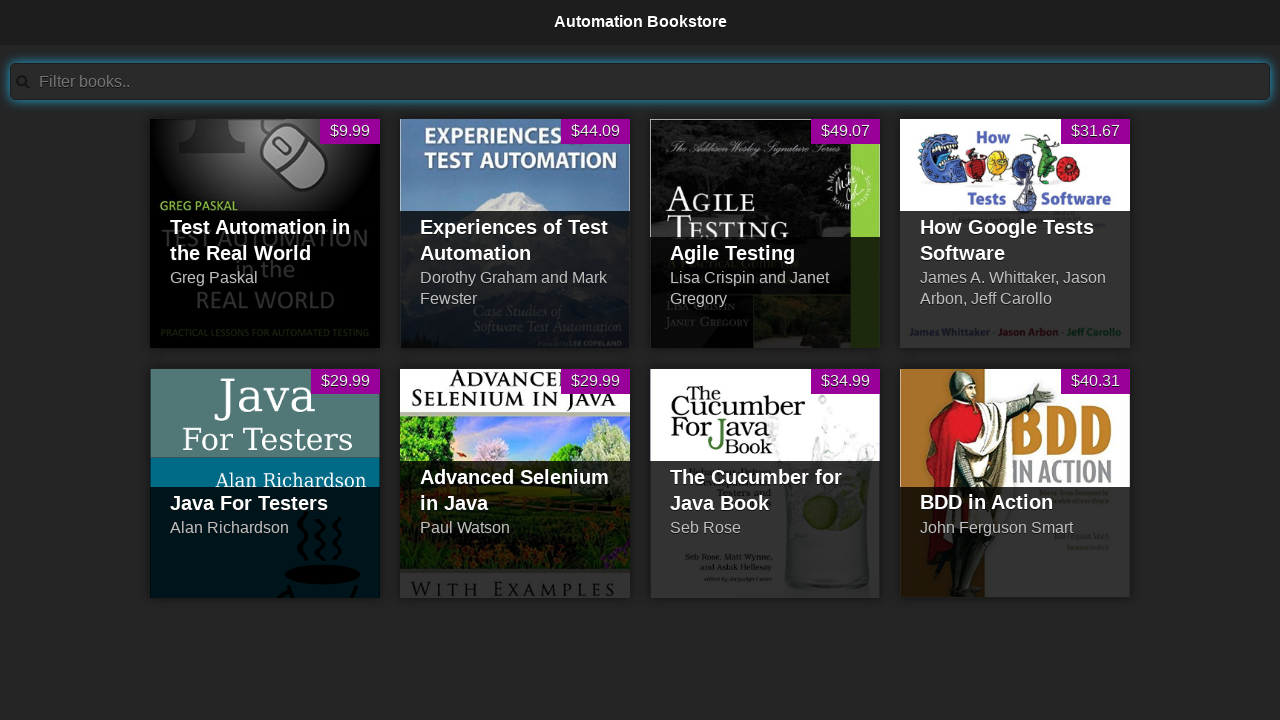